Tests the Ascension Healthcare price transparency tool by navigating through the price estimator, selecting lab services (blood/routine lab testing), entering a zip code, selecting a location, and choosing no insurance to view pricing estimates.

Starting URL: https://healthcare.ascension.org/

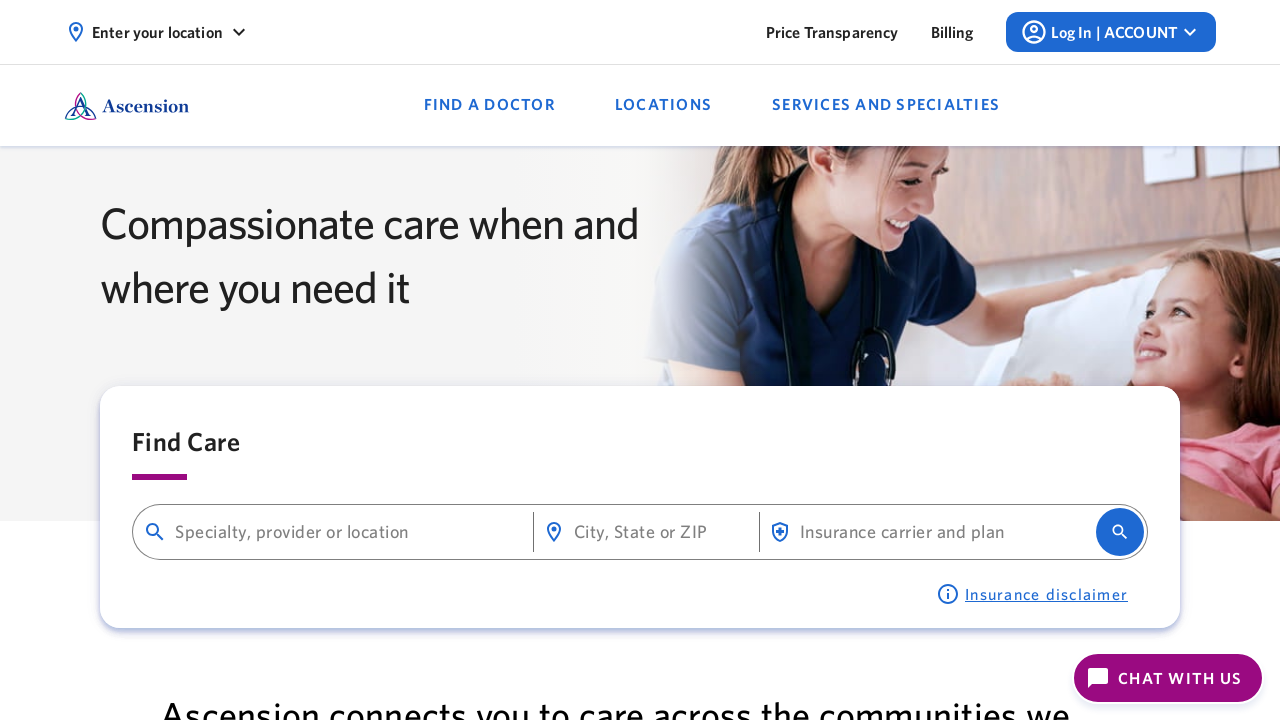

Clicked on Price Transparency link at (832, 32) on text=Price Transparency
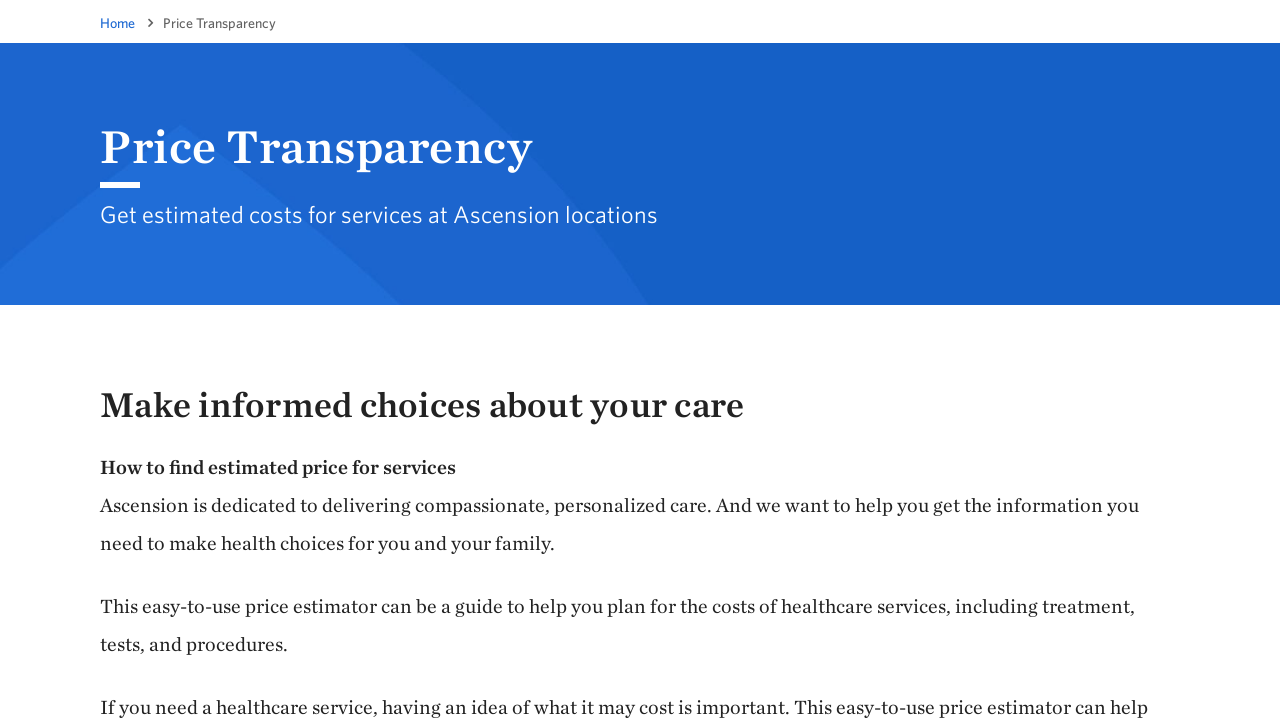

Price estimator button selector loaded
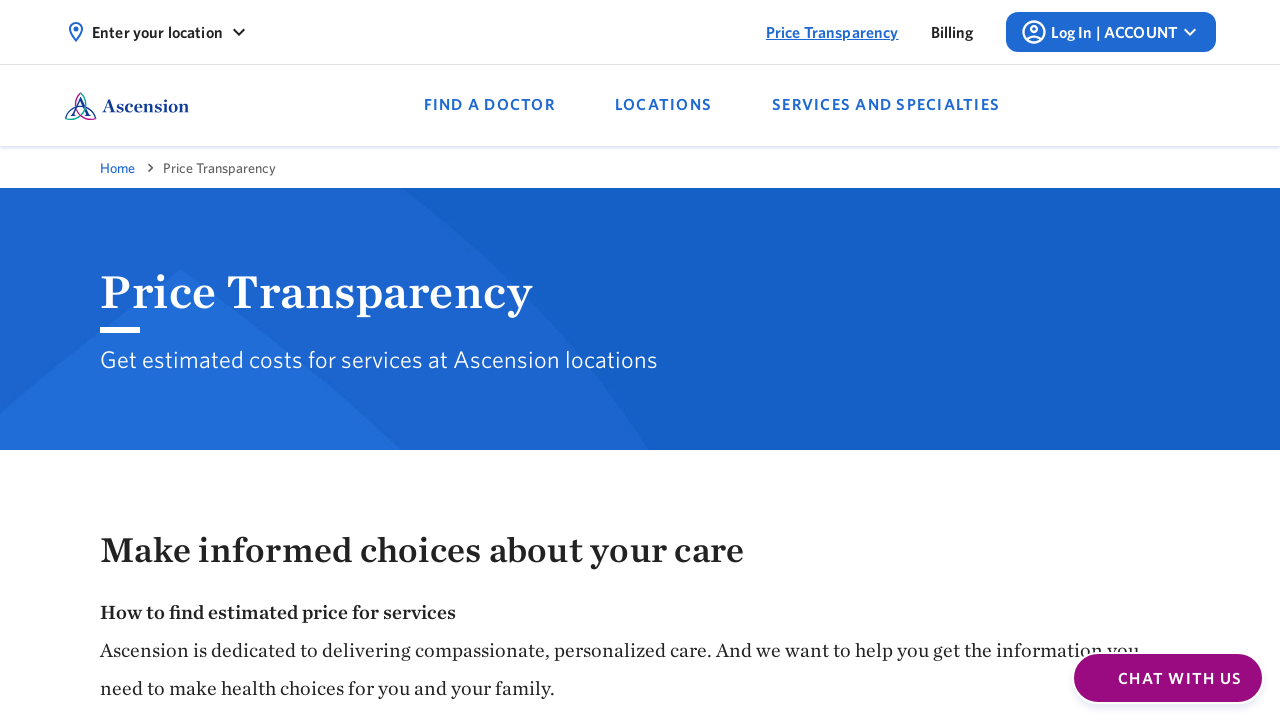

Clicked price estimator button at (190, 361) on xpath=//*[@id='content']/div/div[2]/div/div/div/div/div[2]/div/div/a
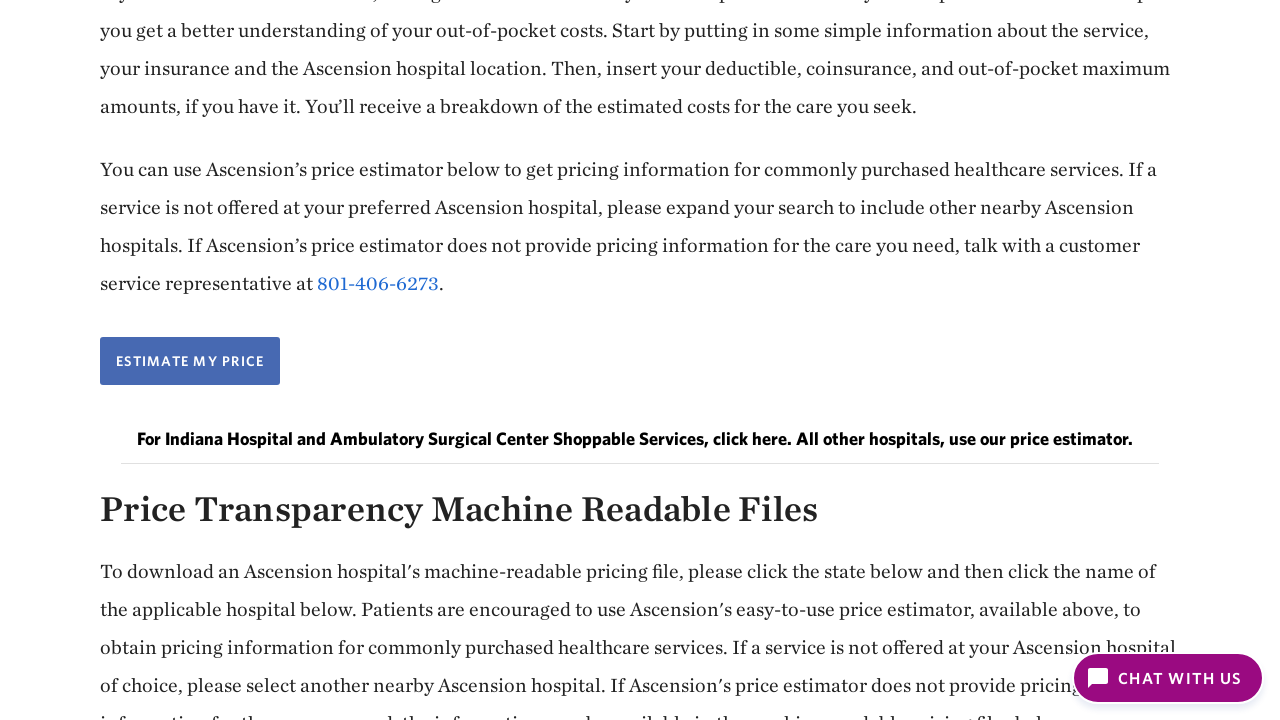

New tab opened and captured
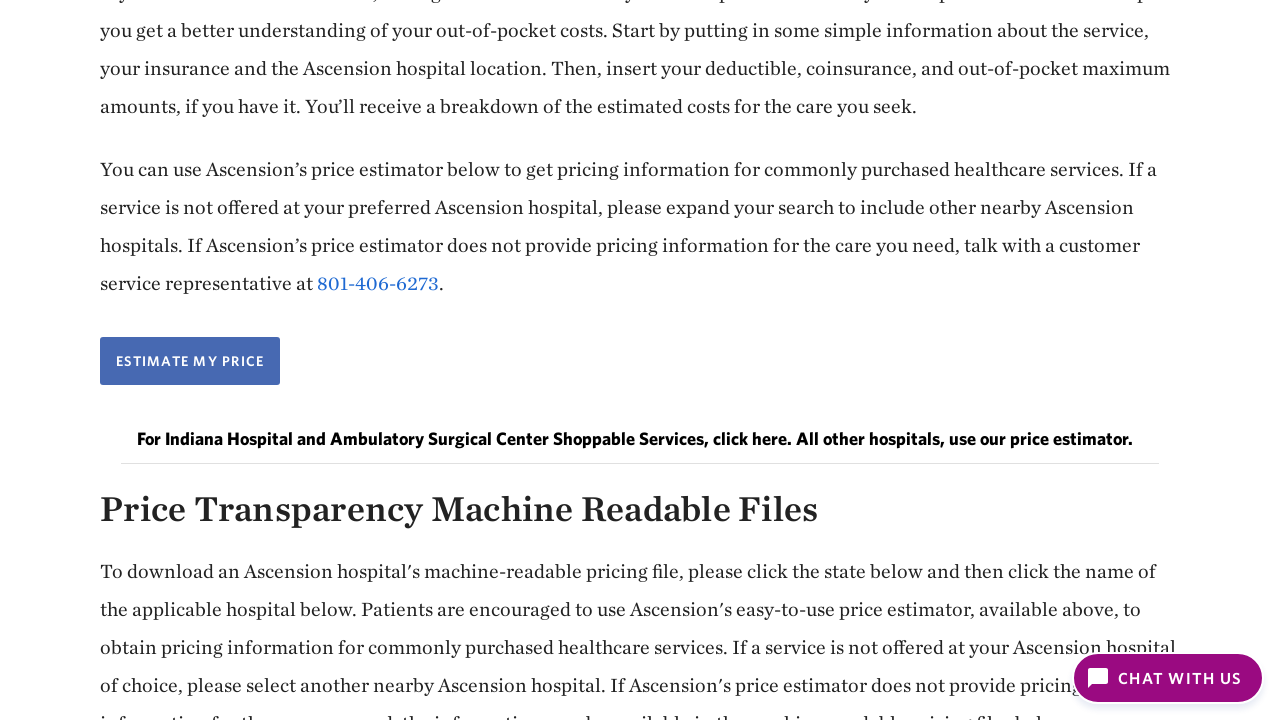

New tab page load completed
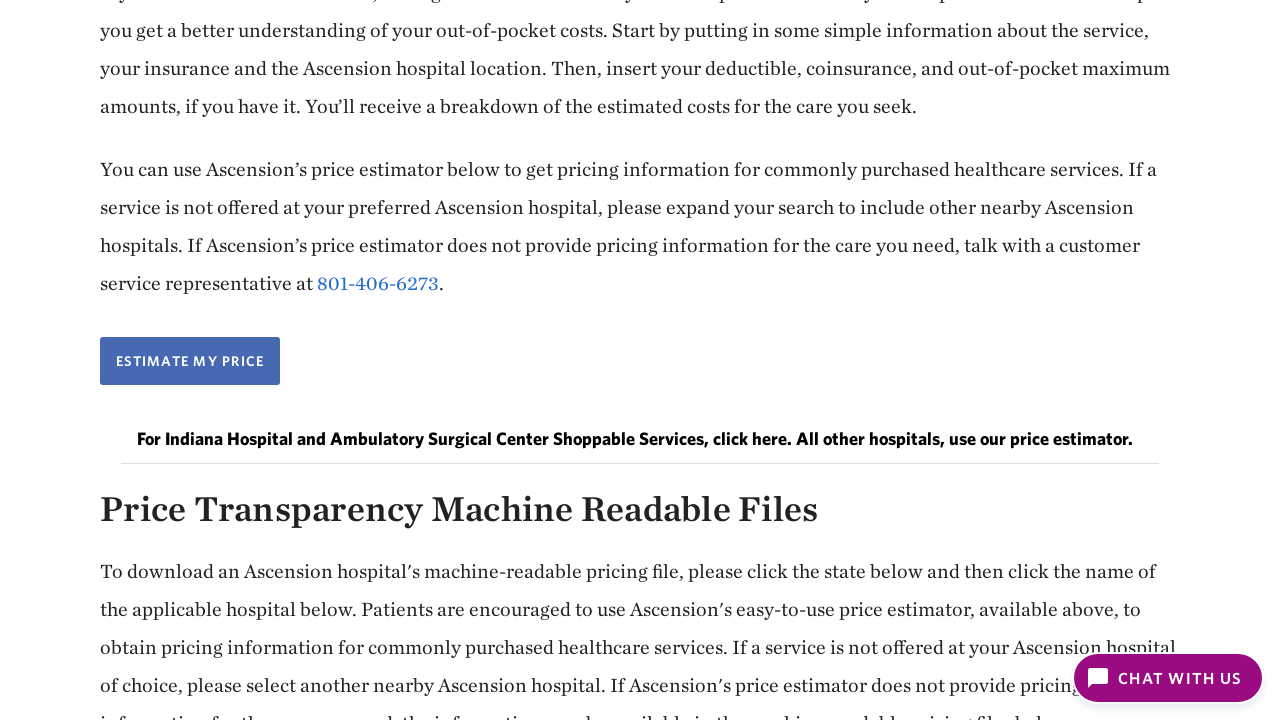

Clicked Labs link at (342, 361) on text=Labs
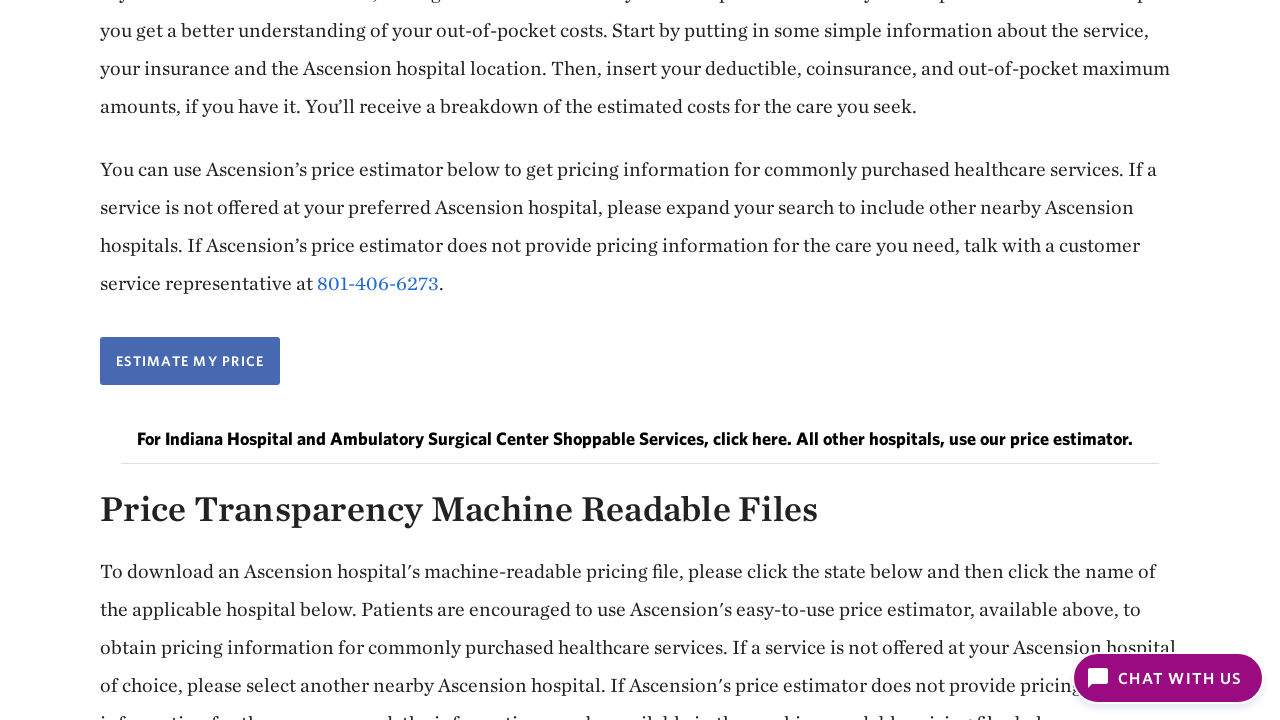

Clicked Blood sample link at (342, 361) on text=Blood
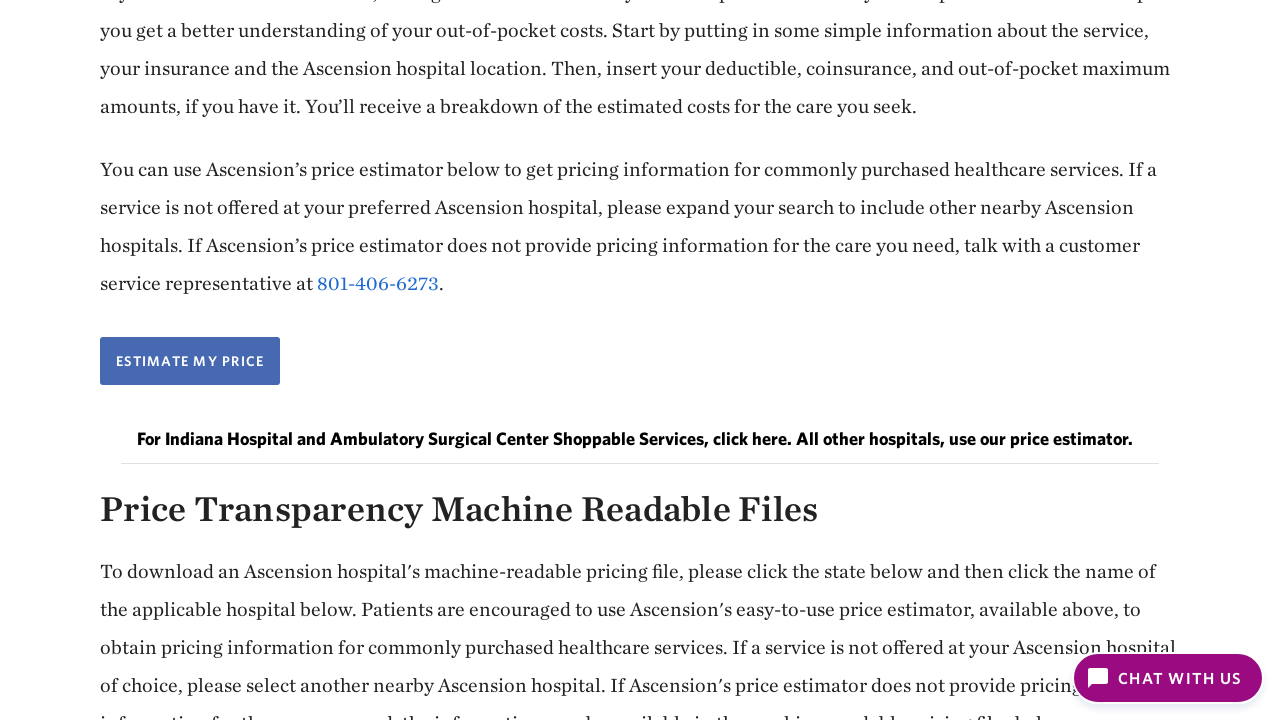

Clicked Routine lab testing link at (908, 461) on text=Routine lab testing
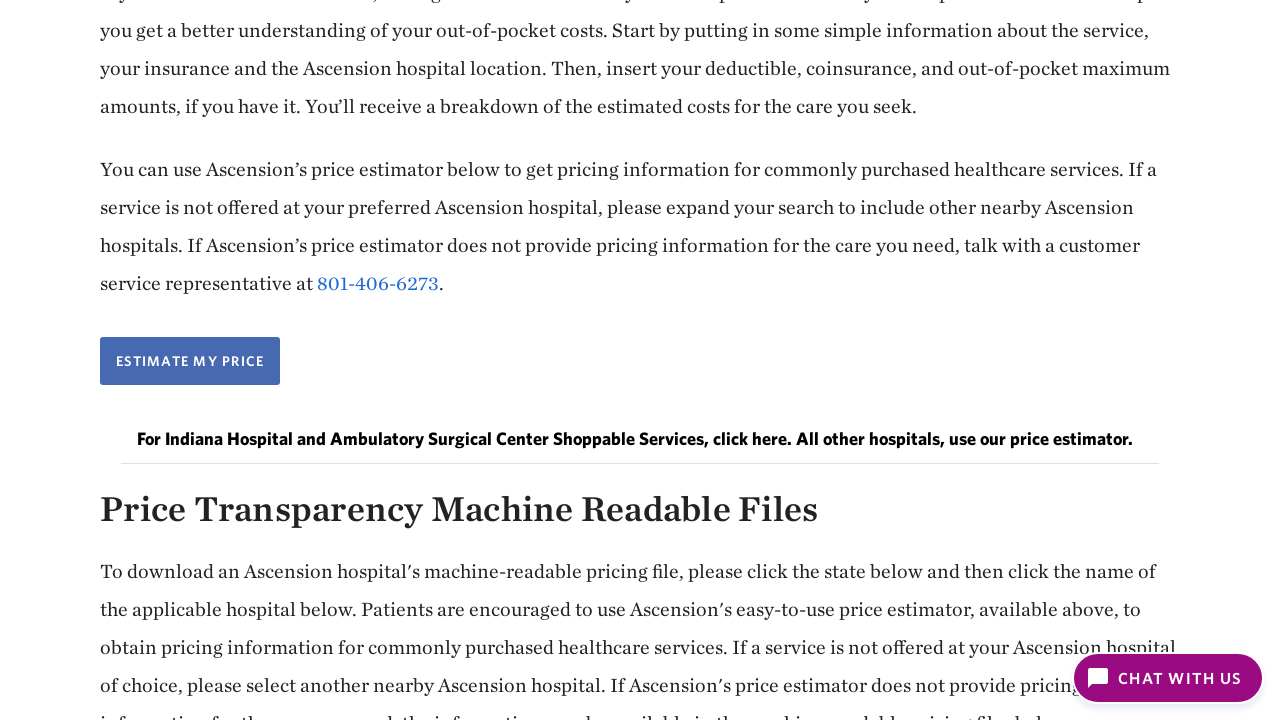

Search service result button loaded
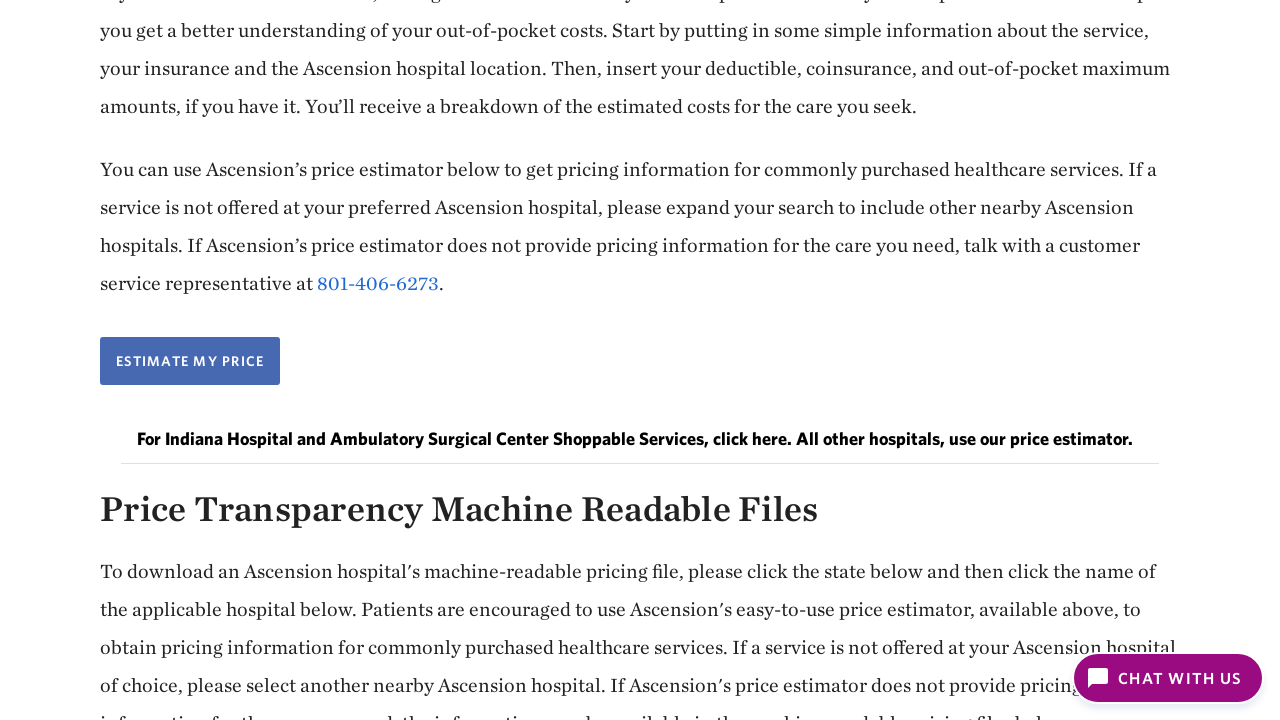

Clicked search service result button at (639, 361) on xpath=//*[@id='root']/div/section/section/div/div[2]/button/div/p[1]
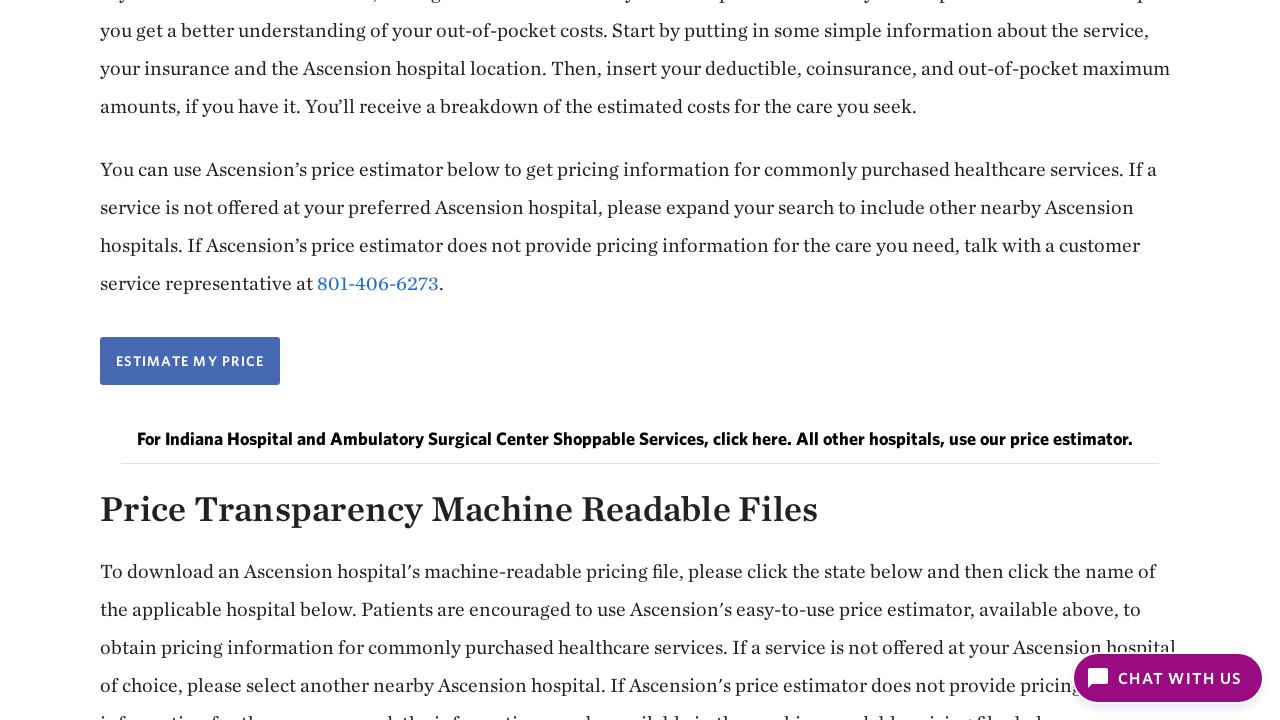

Clicked search bar at (556, 464) on #searchbar
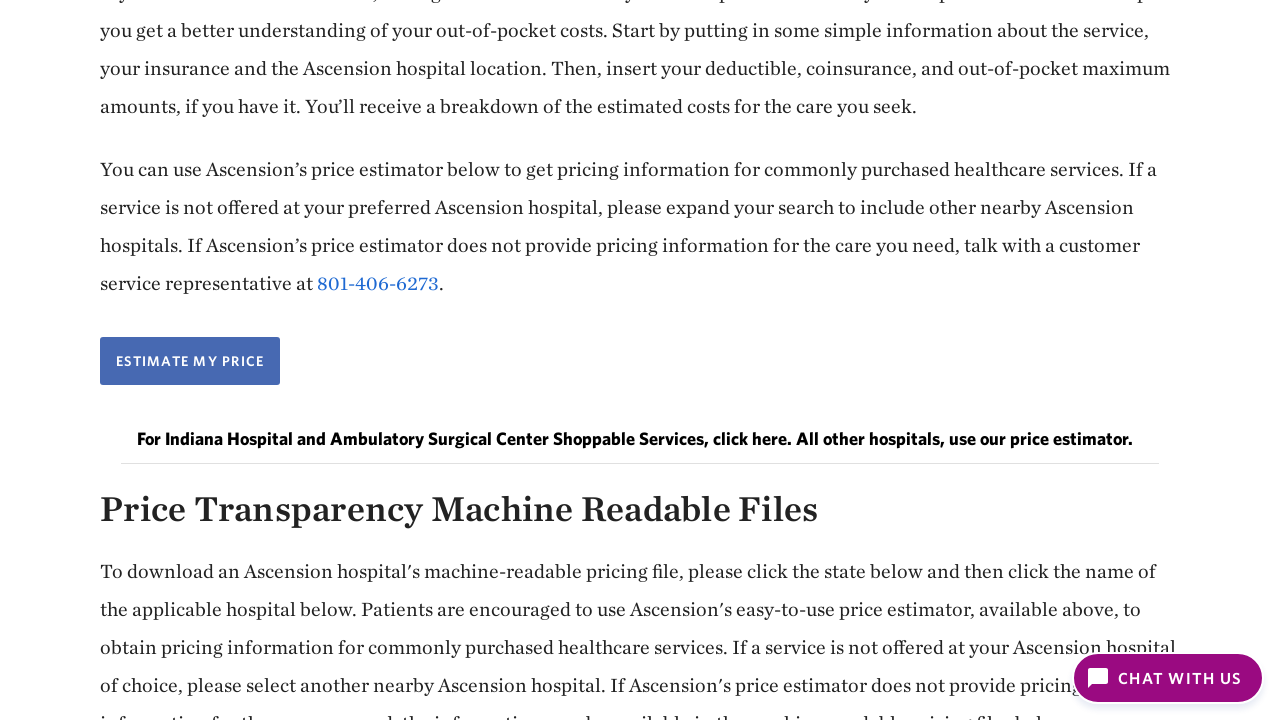

Cleared search bar on #searchbar
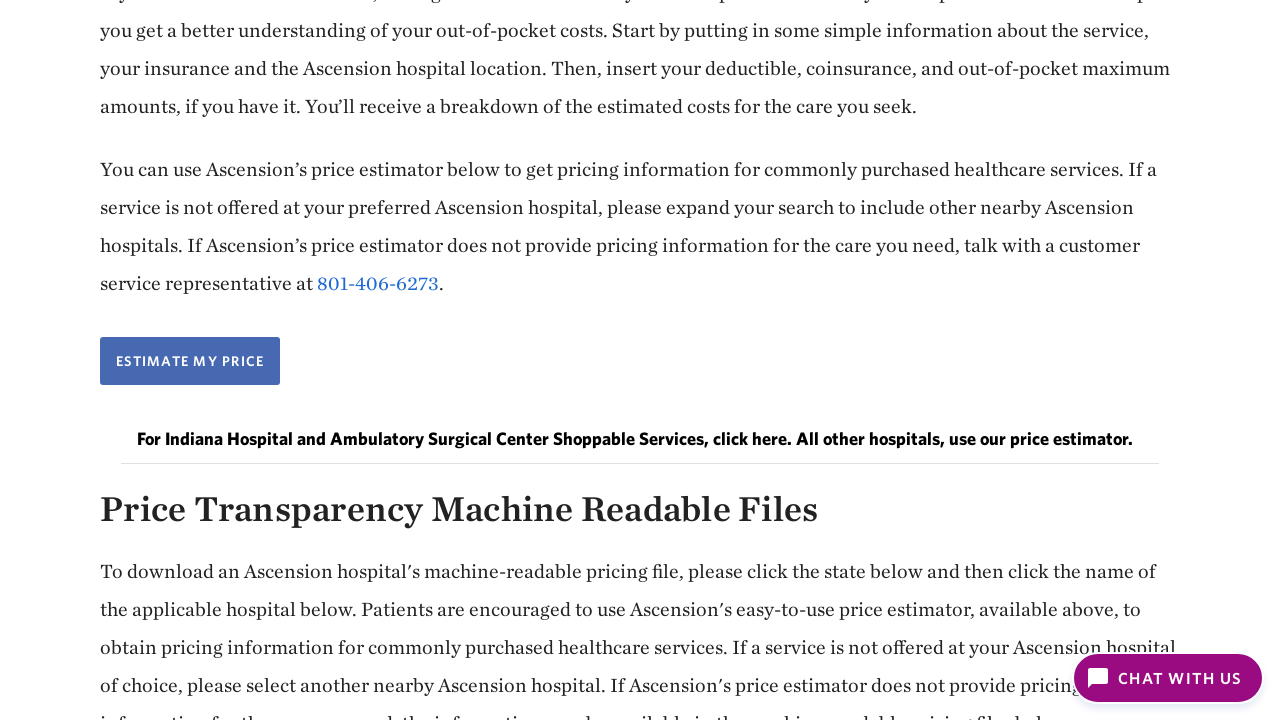

Filled search bar with zip code 78701 on #searchbar
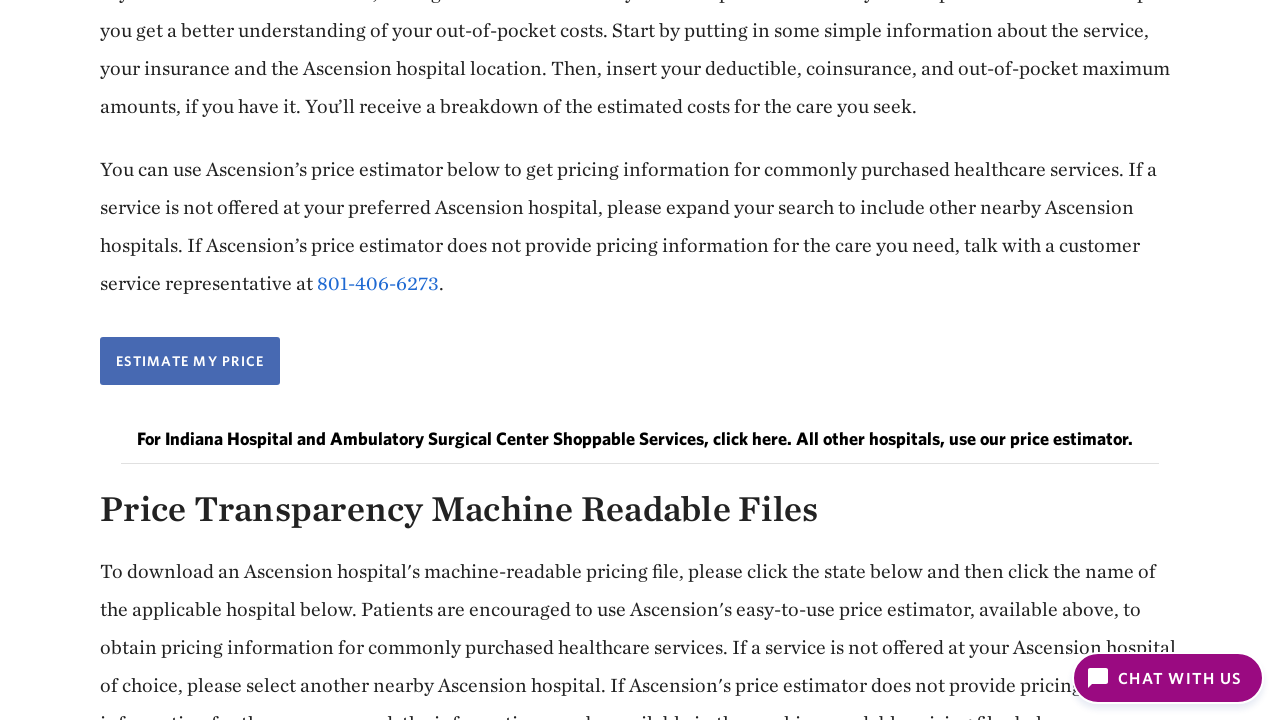

Pressed Enter to search for zip code on #searchbar
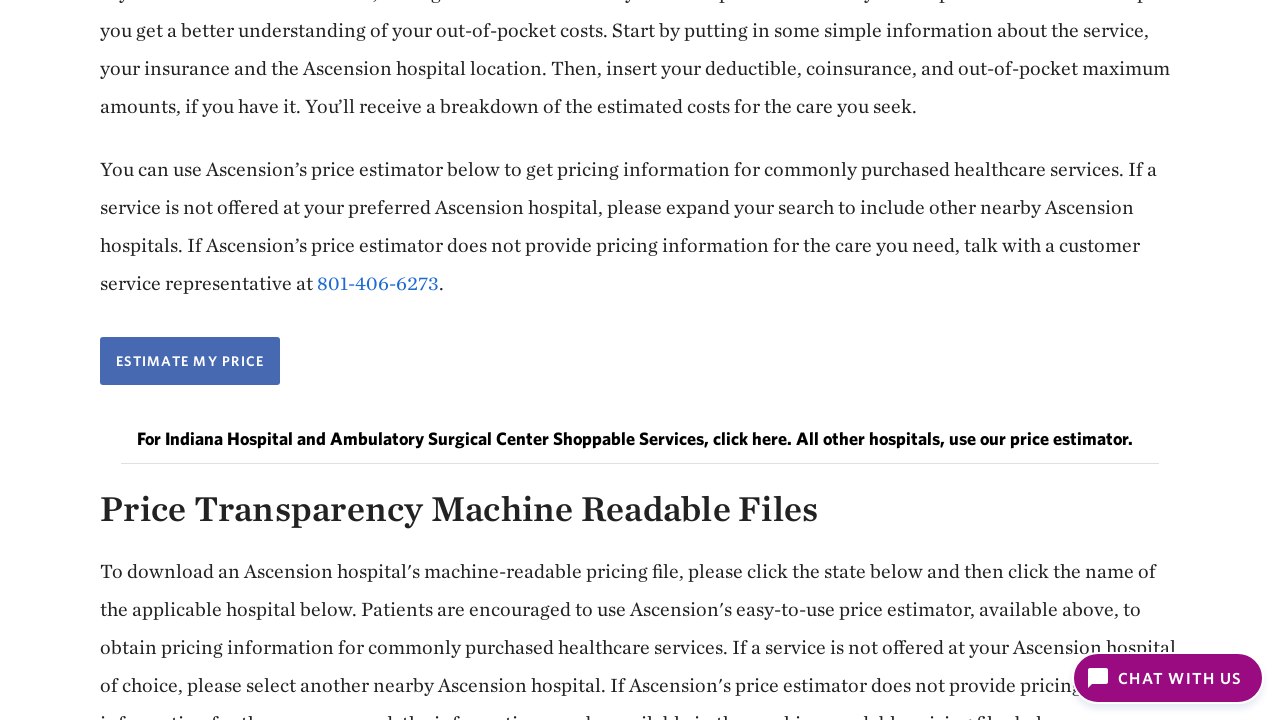

Location result loaded
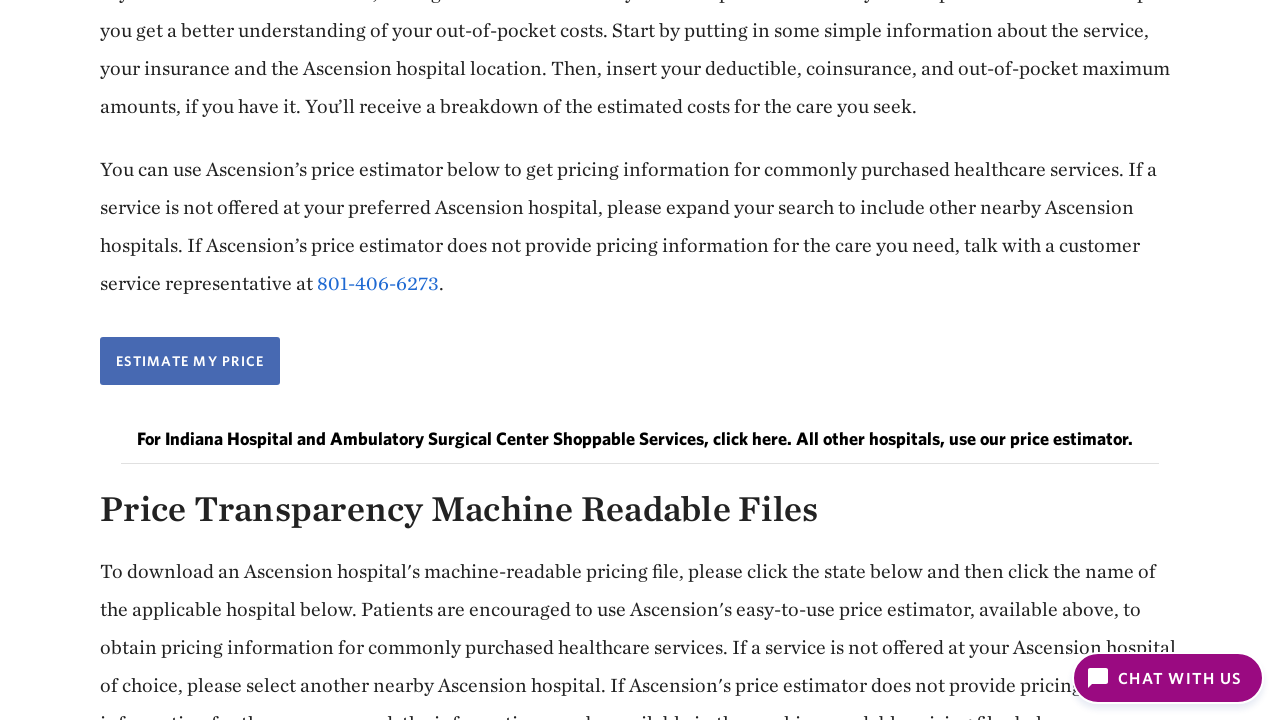

Selected location from search results at (252, 360) on xpath=//*[@id='root']/div/section/div[2]/div/div[1]/div[1]/button/div/div/div[2]
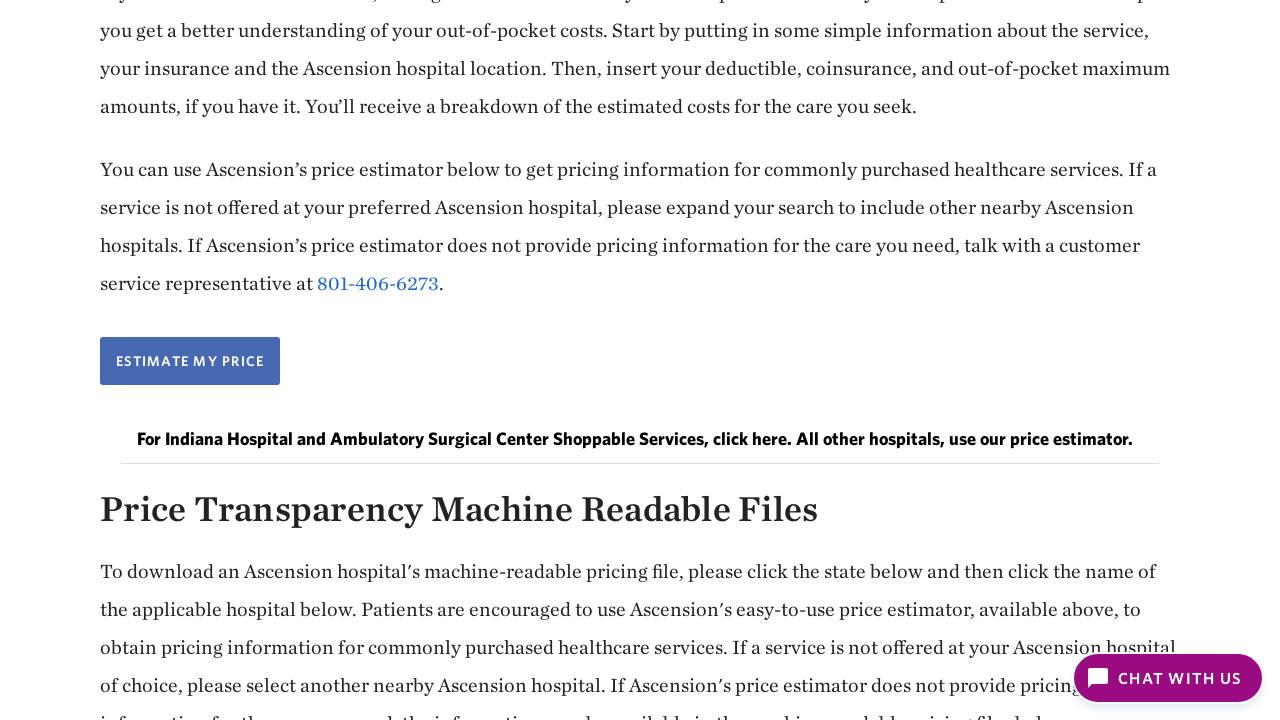

Clicked insurance provider dropdown at (640, 464) on #insurance-provider-select
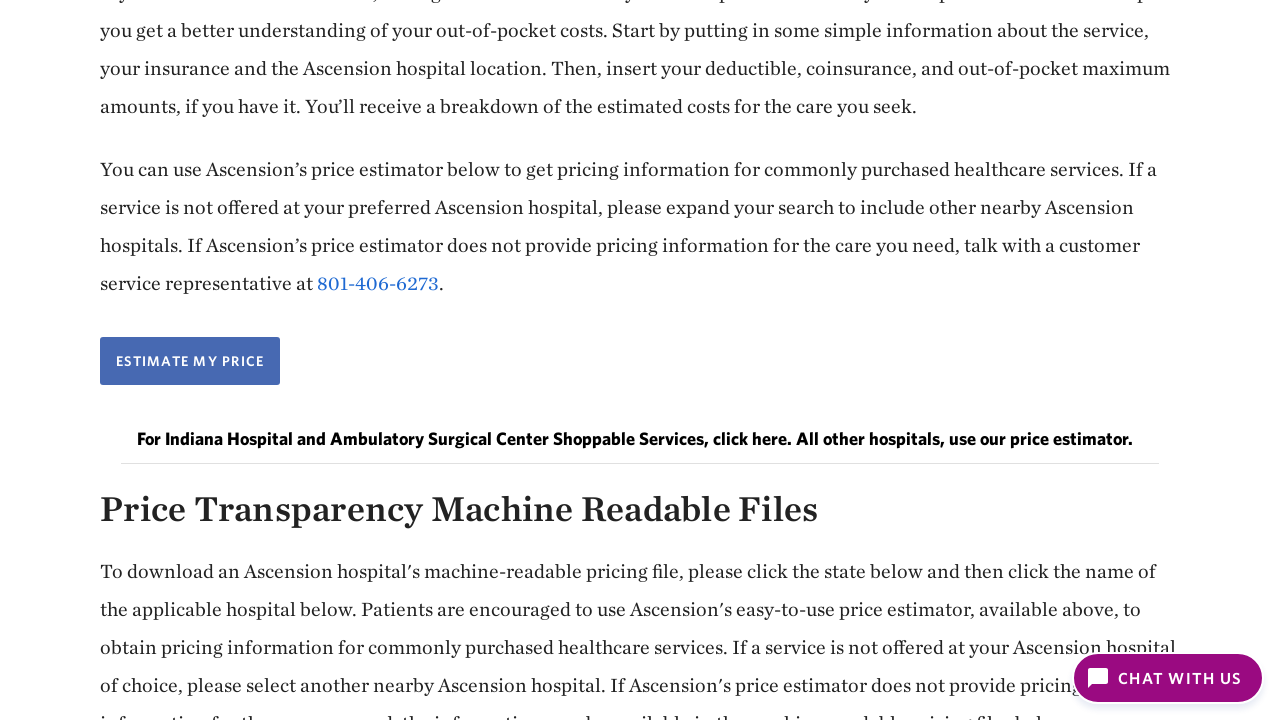

No insurance option loaded in dropdown
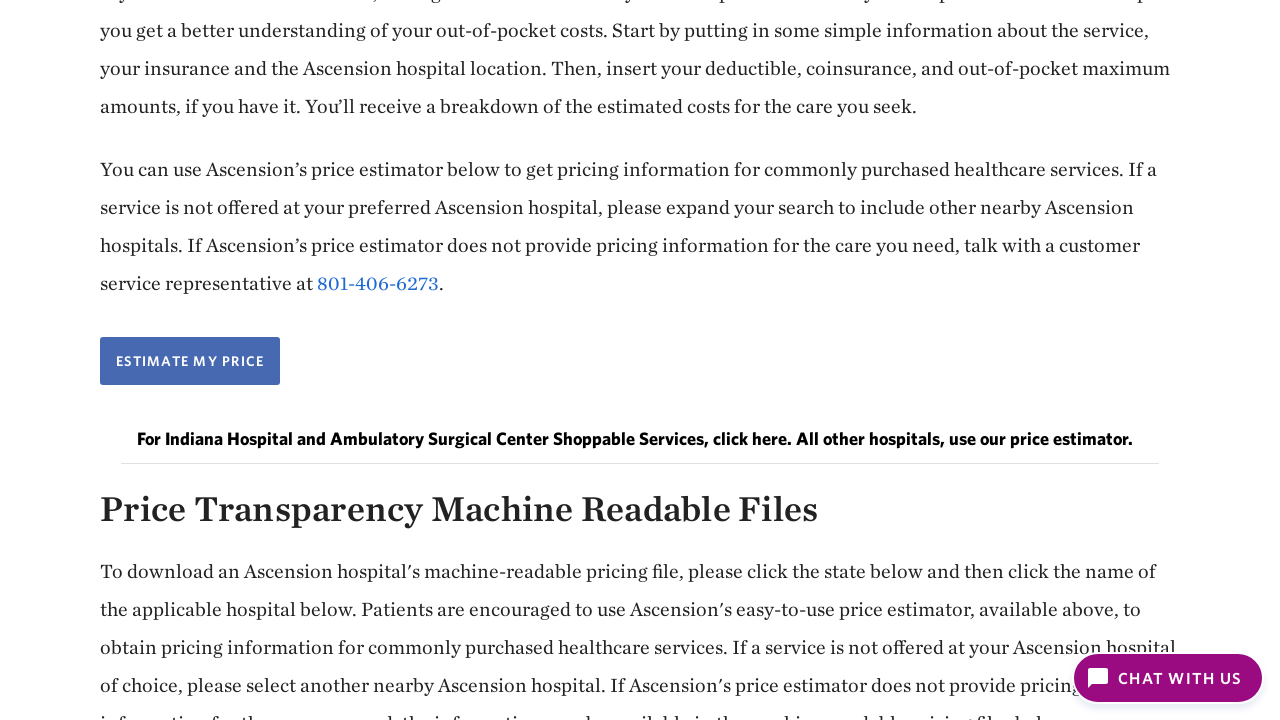

Selected no insurance option at (640, 174) on xpath=//*[@id='menu-']/div[3]/ul/li[1]
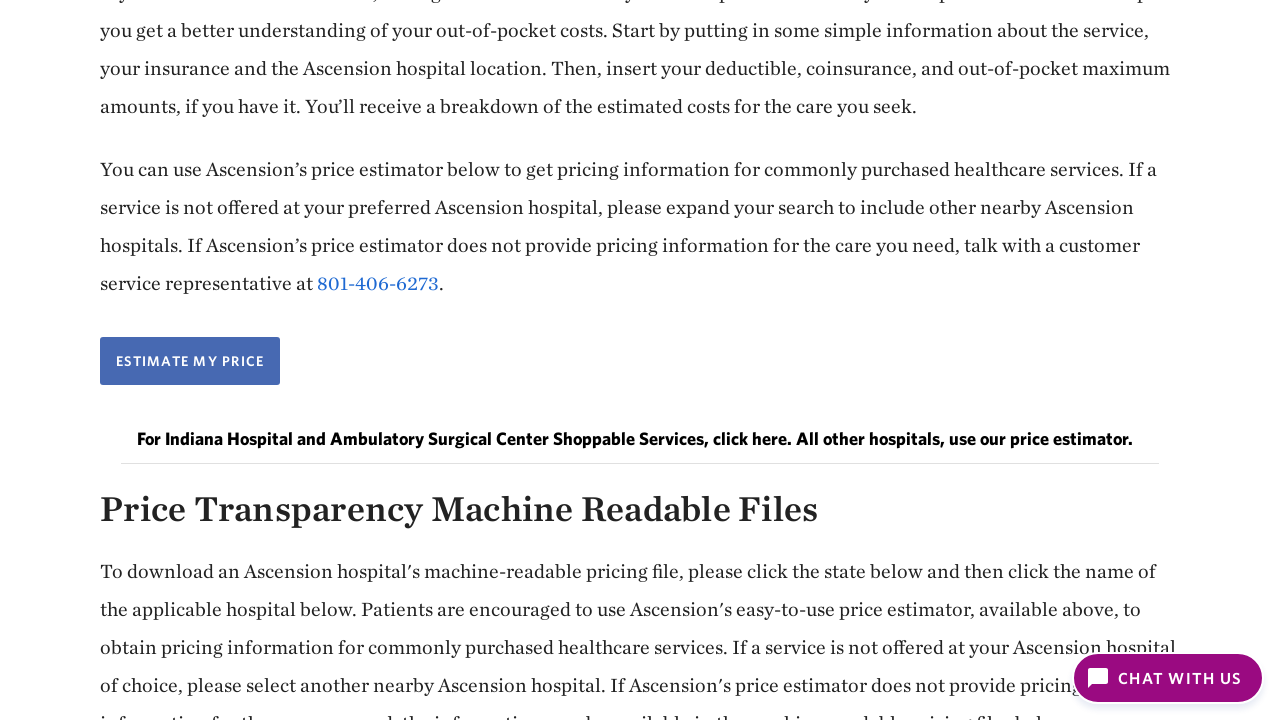

View estimate button loaded
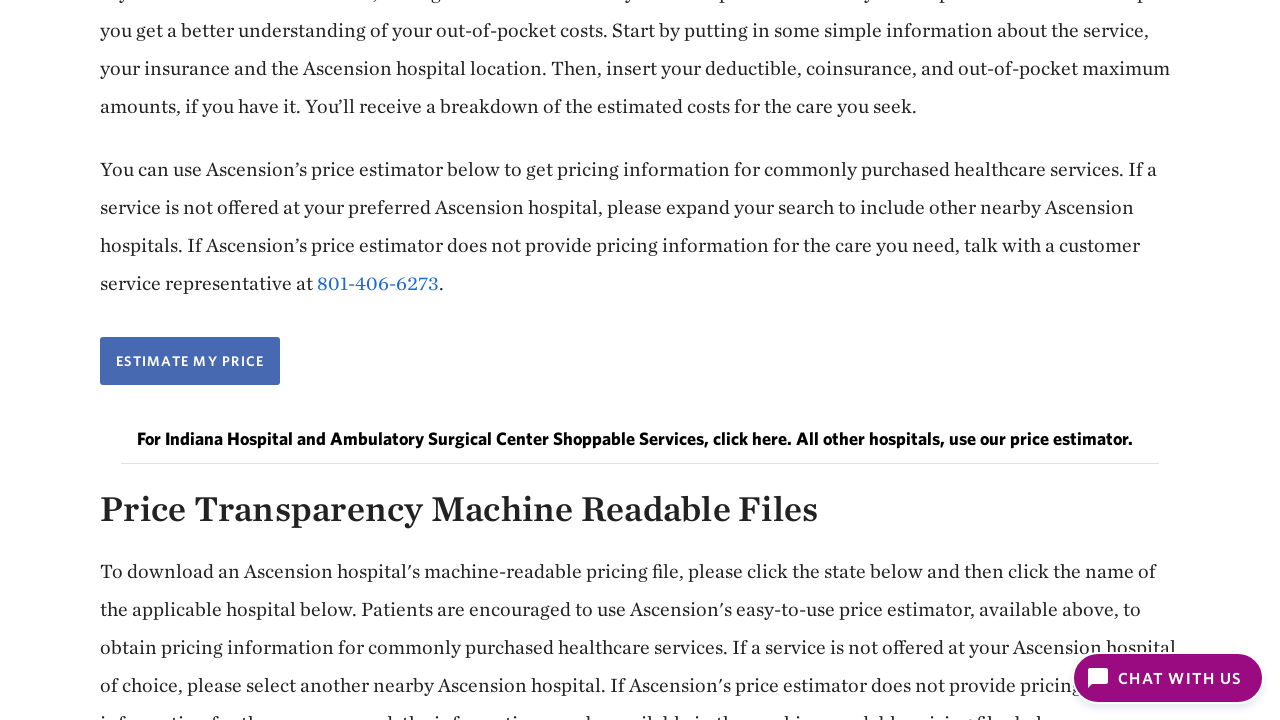

Clicked view estimate button to display pricing at (640, 560) on xpath=//*[@id='root']/div/div[2]/div[2]/div/div/div[2]/button/span[1]
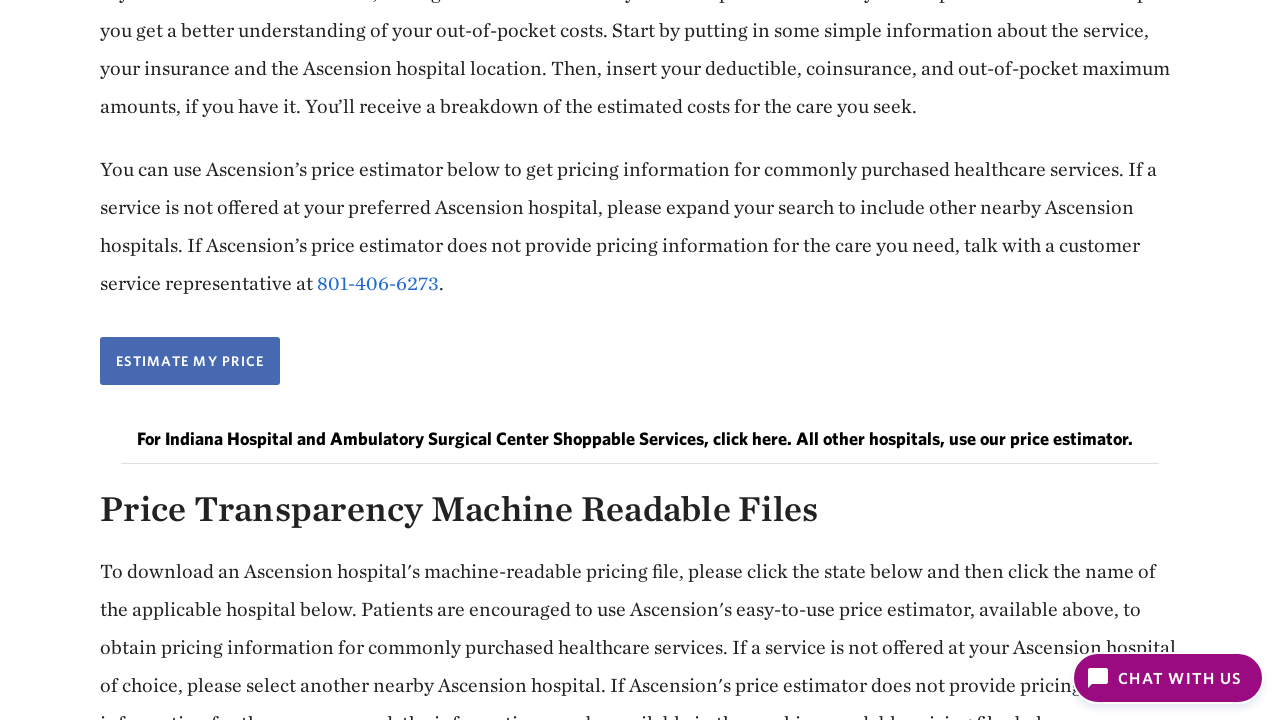

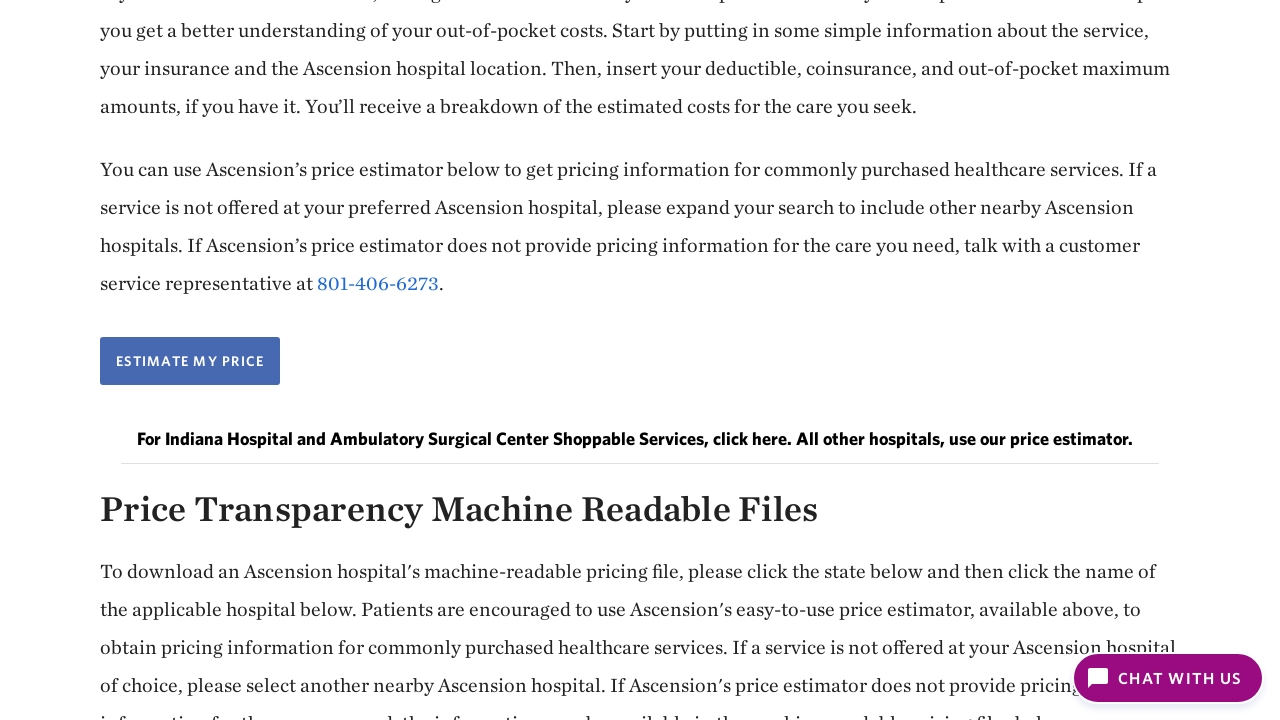